Tests that edits are saved when the edit field loses focus (blur event).

Starting URL: https://demo.playwright.dev/todomvc

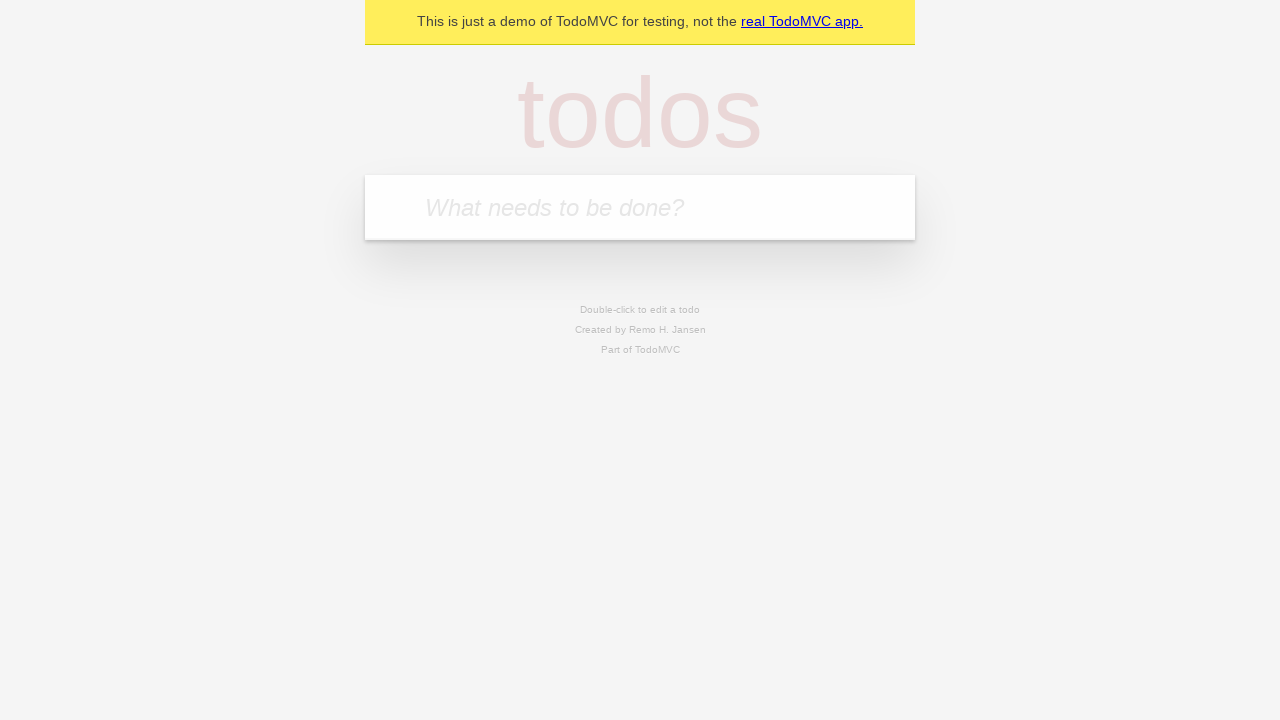

Filled first todo input with 'buy some cheese' on internal:attr=[placeholder="What needs to be done?"i]
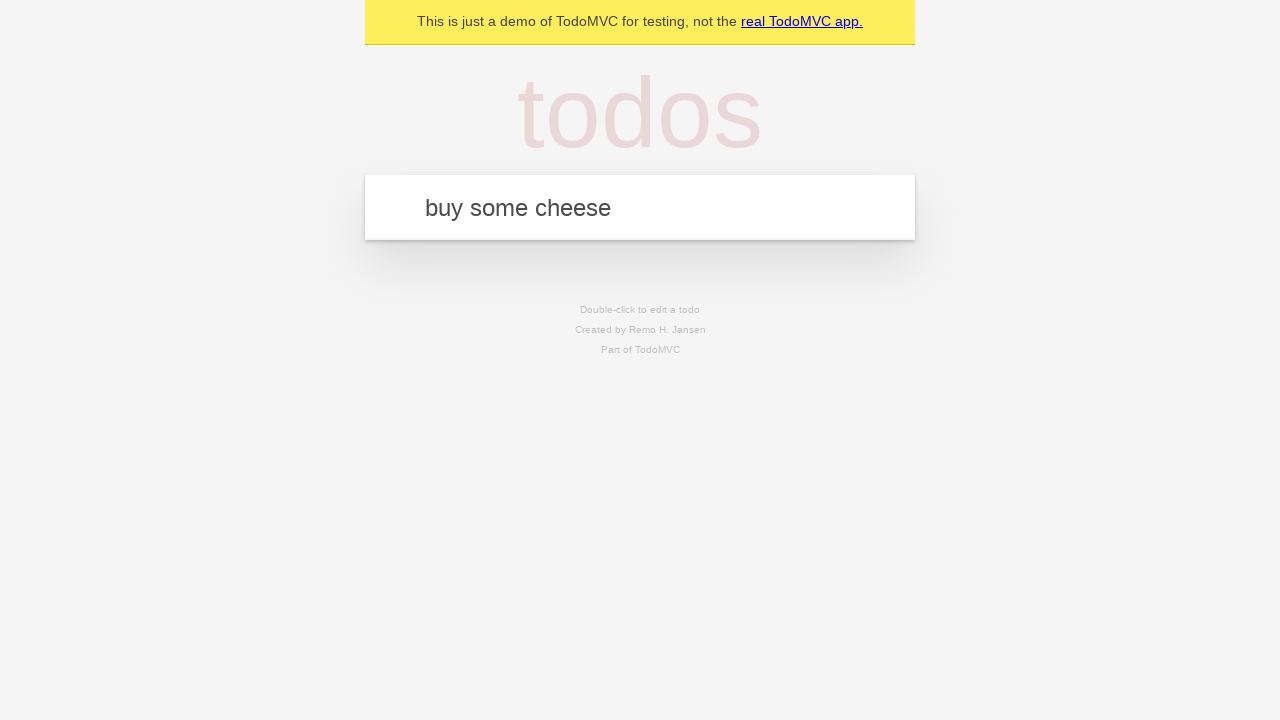

Pressed Enter to create first todo on internal:attr=[placeholder="What needs to be done?"i]
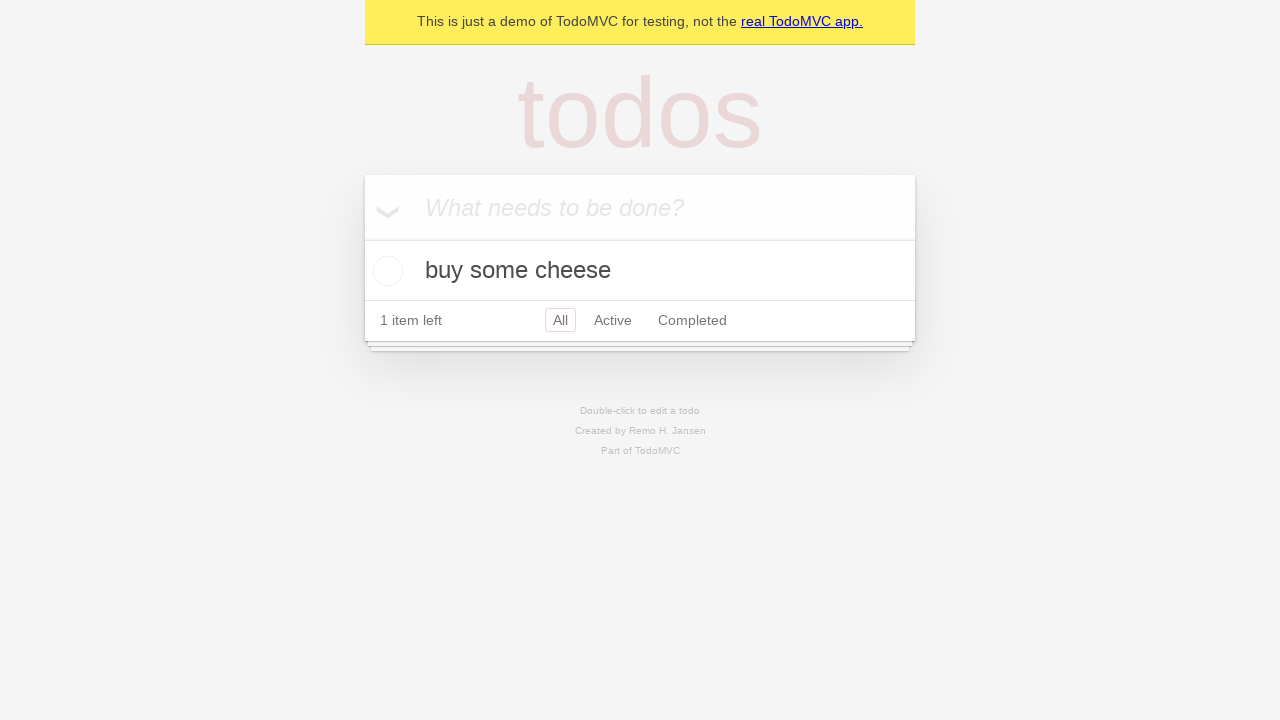

Filled second todo input with 'feed the cat' on internal:attr=[placeholder="What needs to be done?"i]
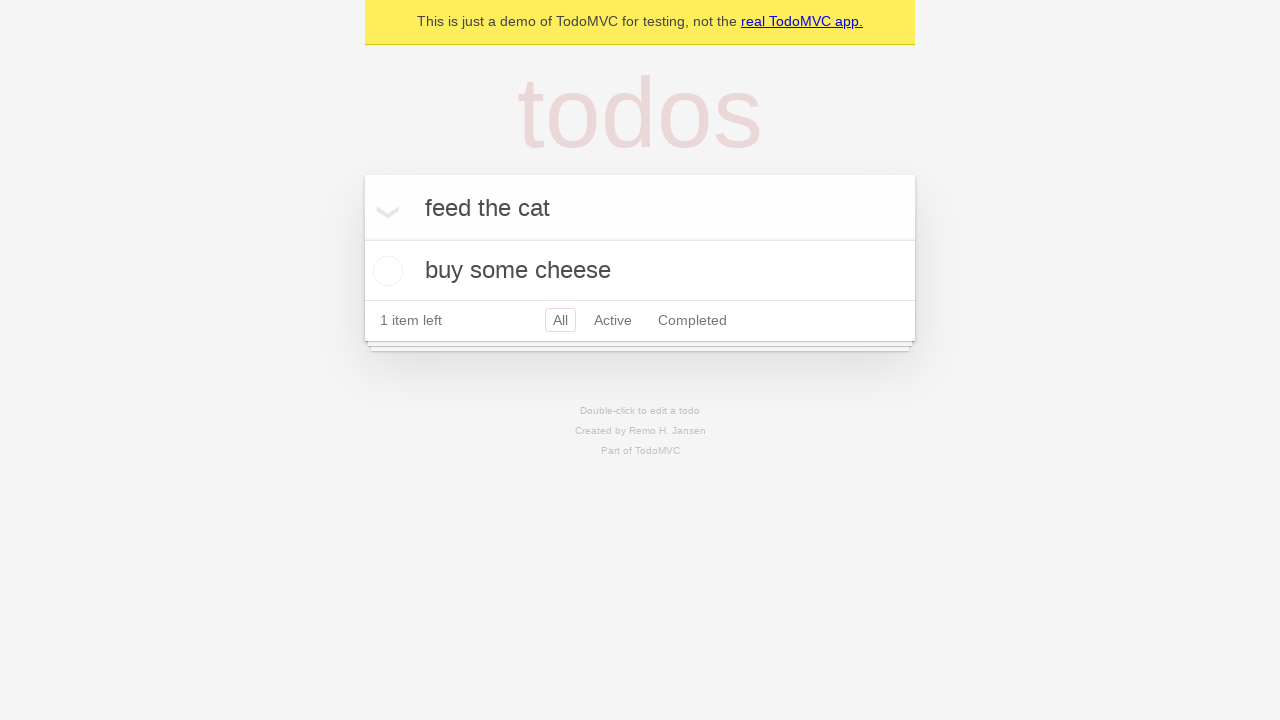

Pressed Enter to create second todo on internal:attr=[placeholder="What needs to be done?"i]
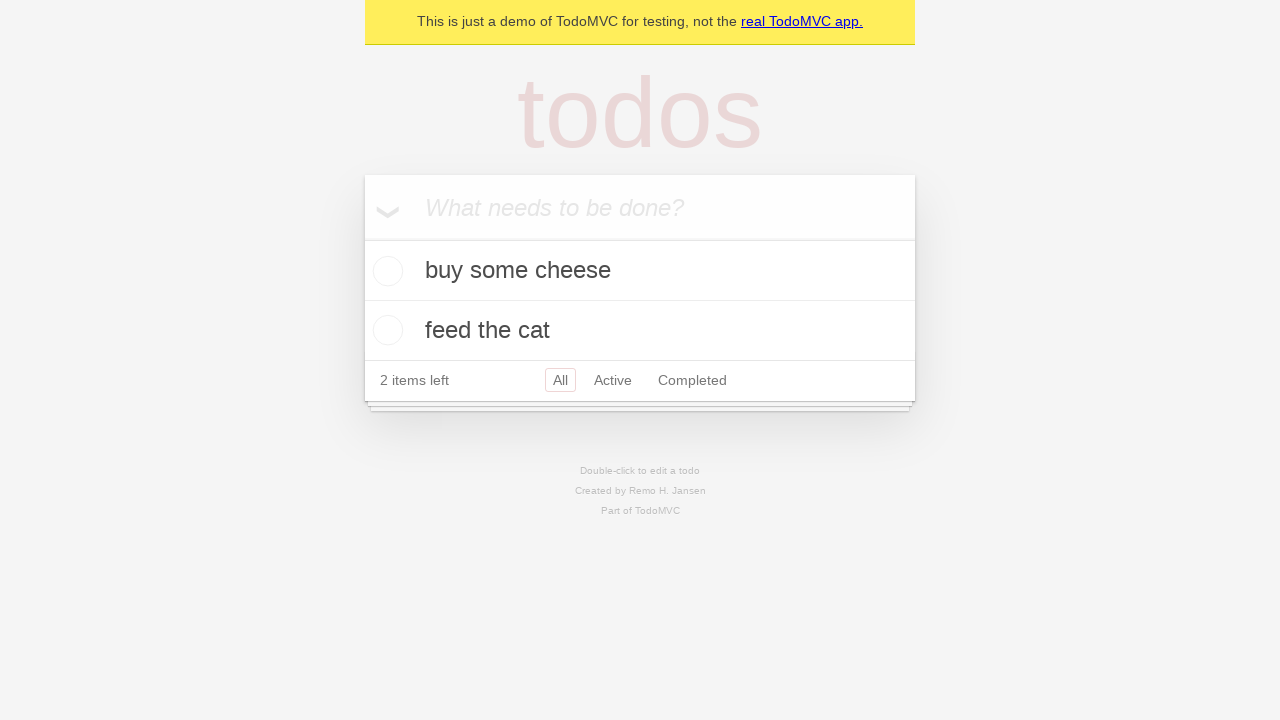

Filled third todo input with 'book a doctors appointment' on internal:attr=[placeholder="What needs to be done?"i]
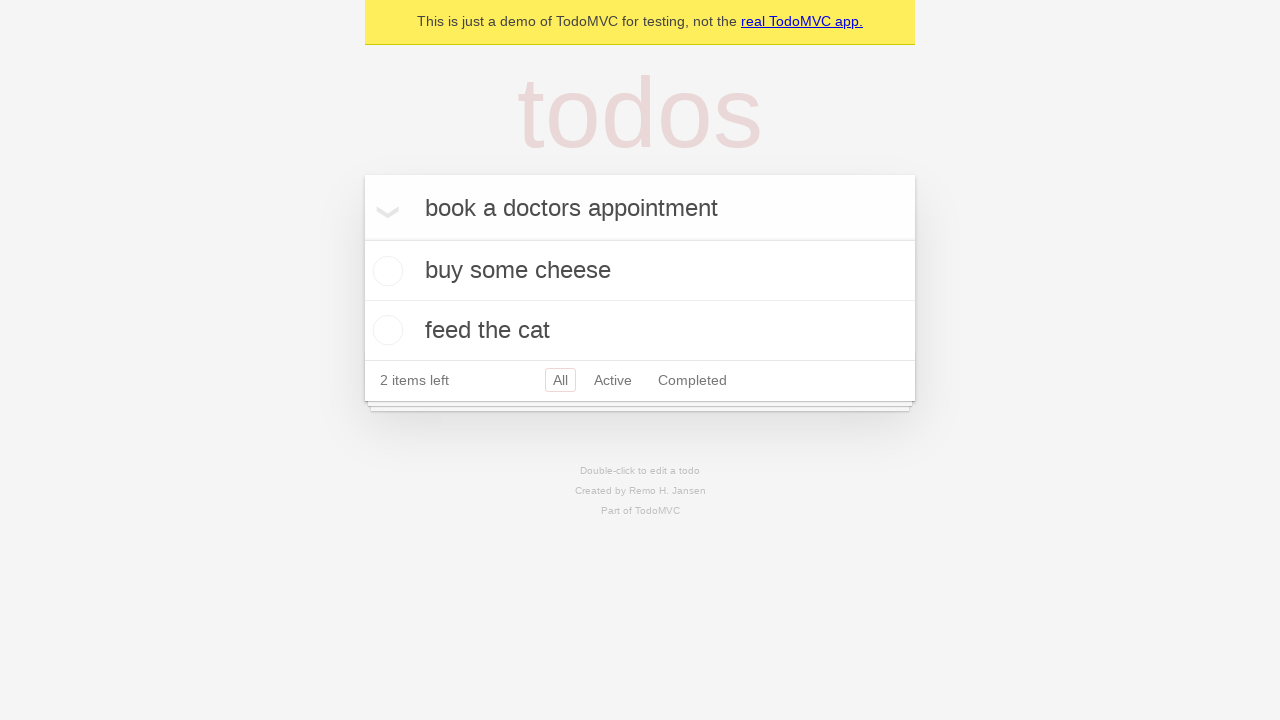

Pressed Enter to create third todo on internal:attr=[placeholder="What needs to be done?"i]
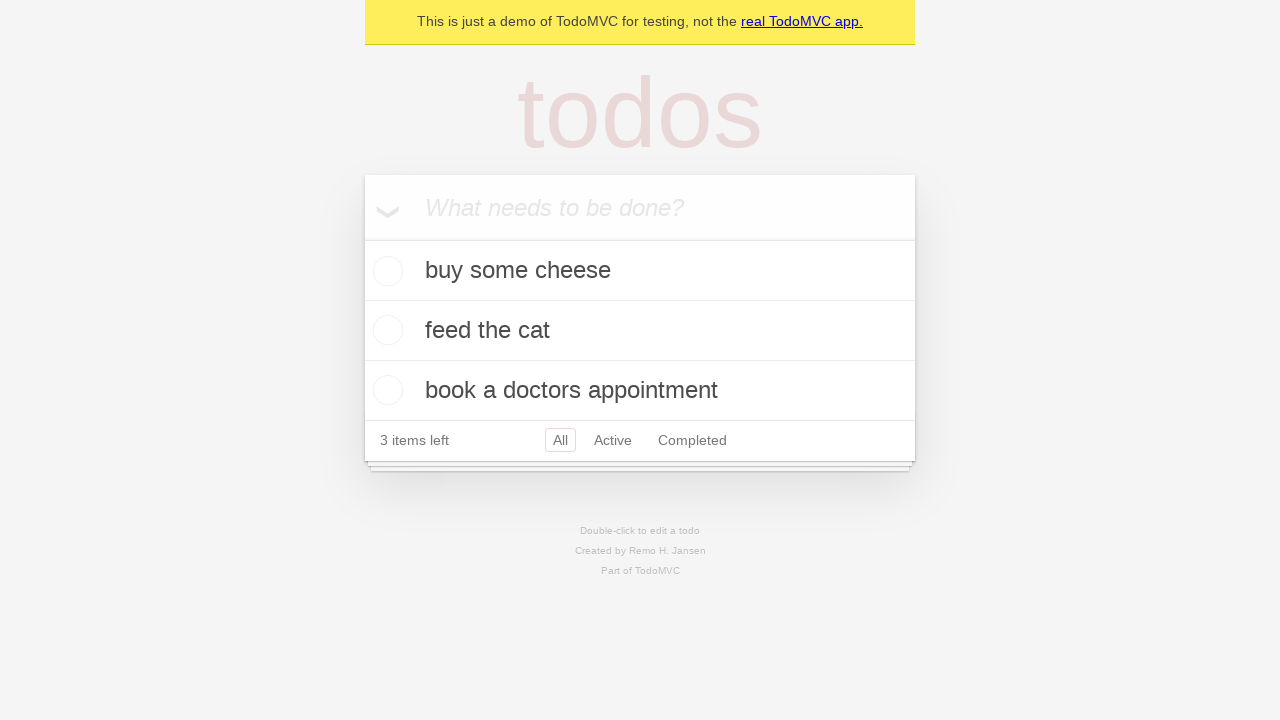

Double-clicked second todo to enter edit mode at (640, 331) on internal:testid=[data-testid="todo-item"s] >> nth=1
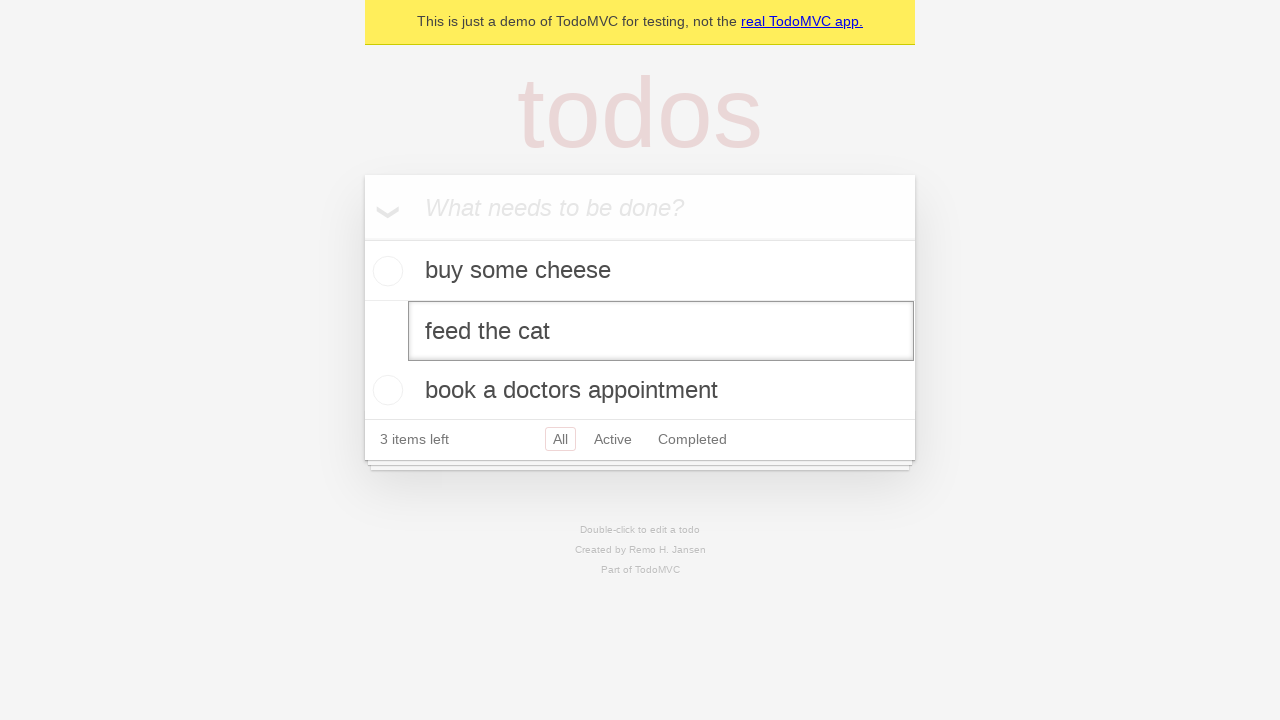

Filled edit field with 'buy some sausages' on internal:testid=[data-testid="todo-item"s] >> nth=1 >> internal:role=textbox[nam
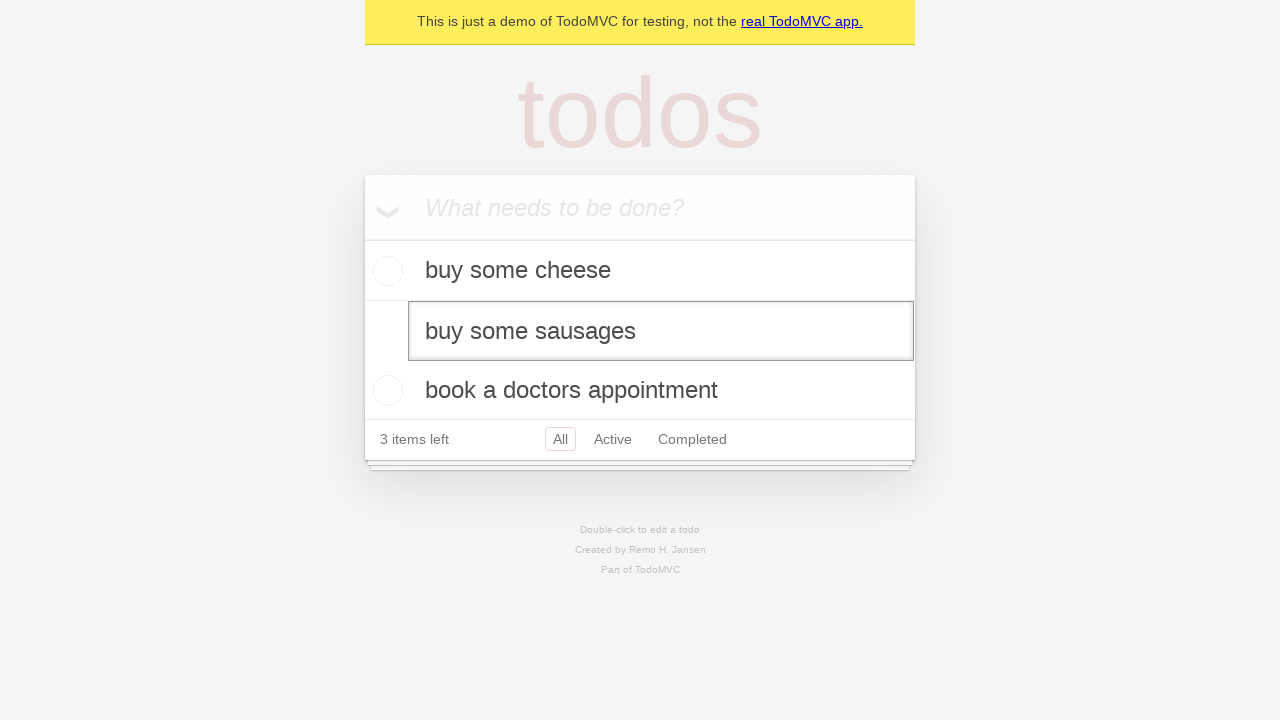

Dispatched blur event to save edited todo
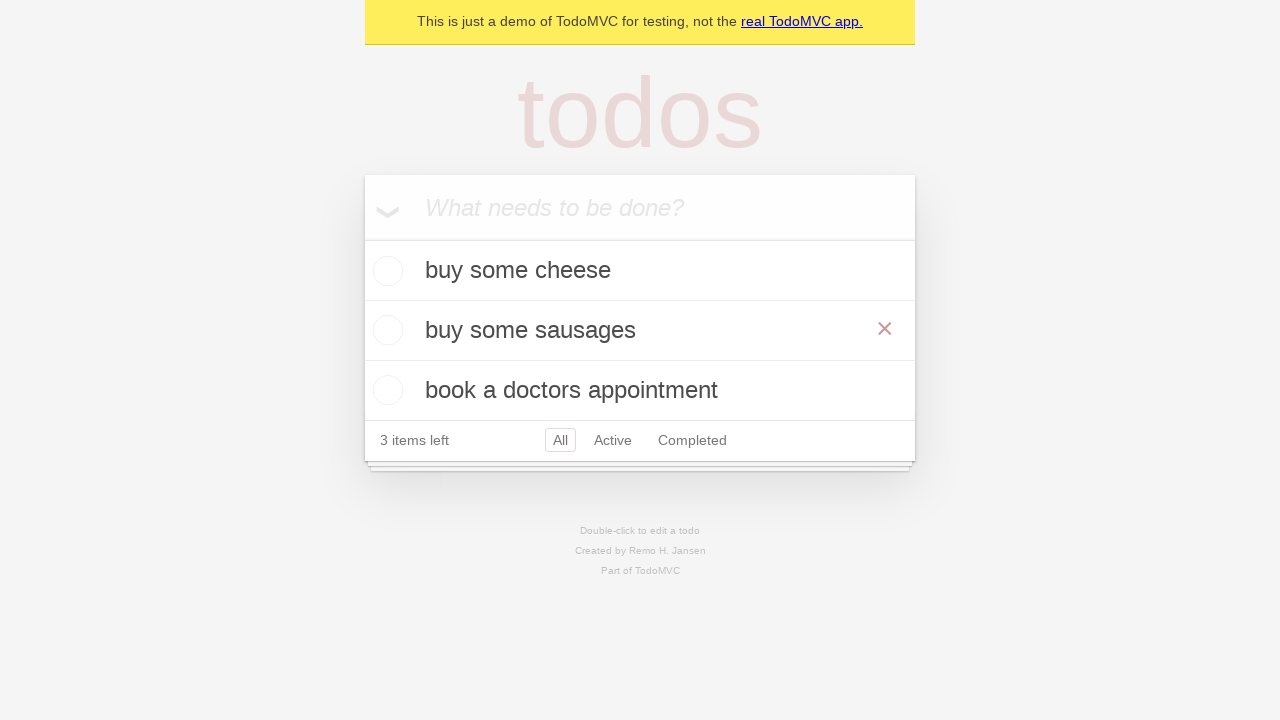

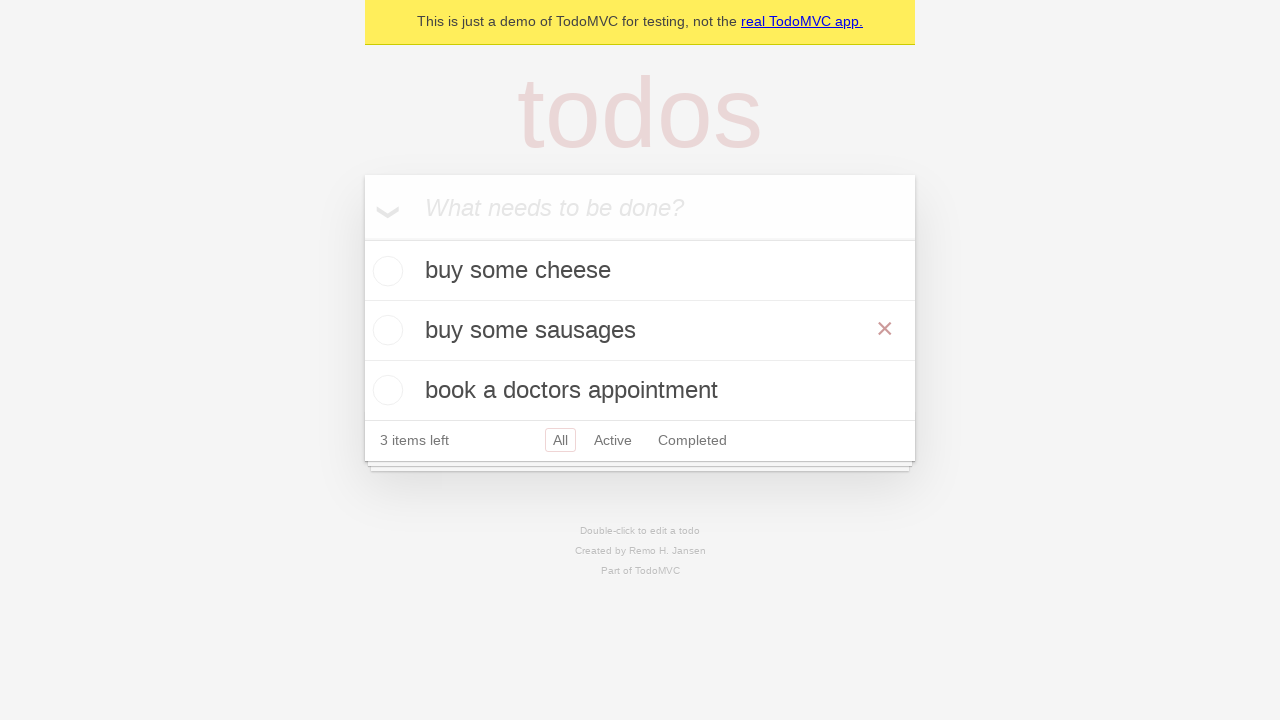